Tests client side delay by triggering logic and waiting for result

Starting URL: http://uitestingplayground.com/

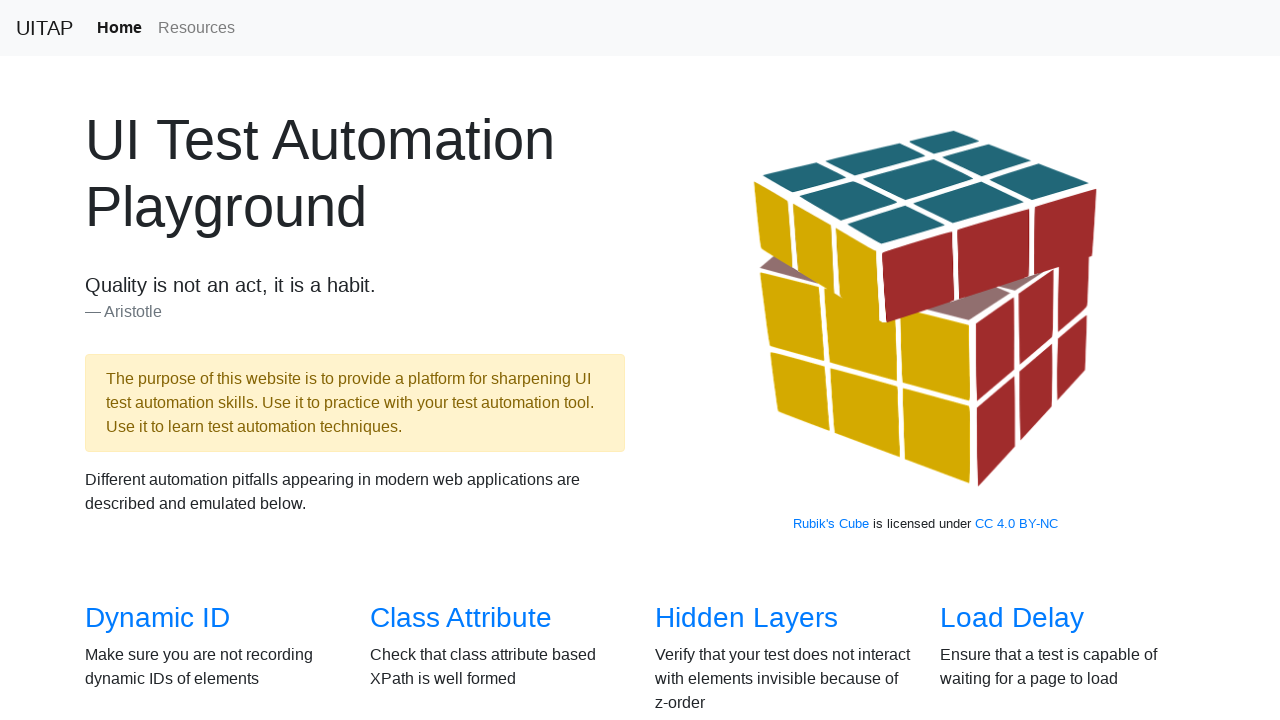

Clicked on Client Side Delay link at (478, 360) on internal:role=link[name="Client Side Delay"i]
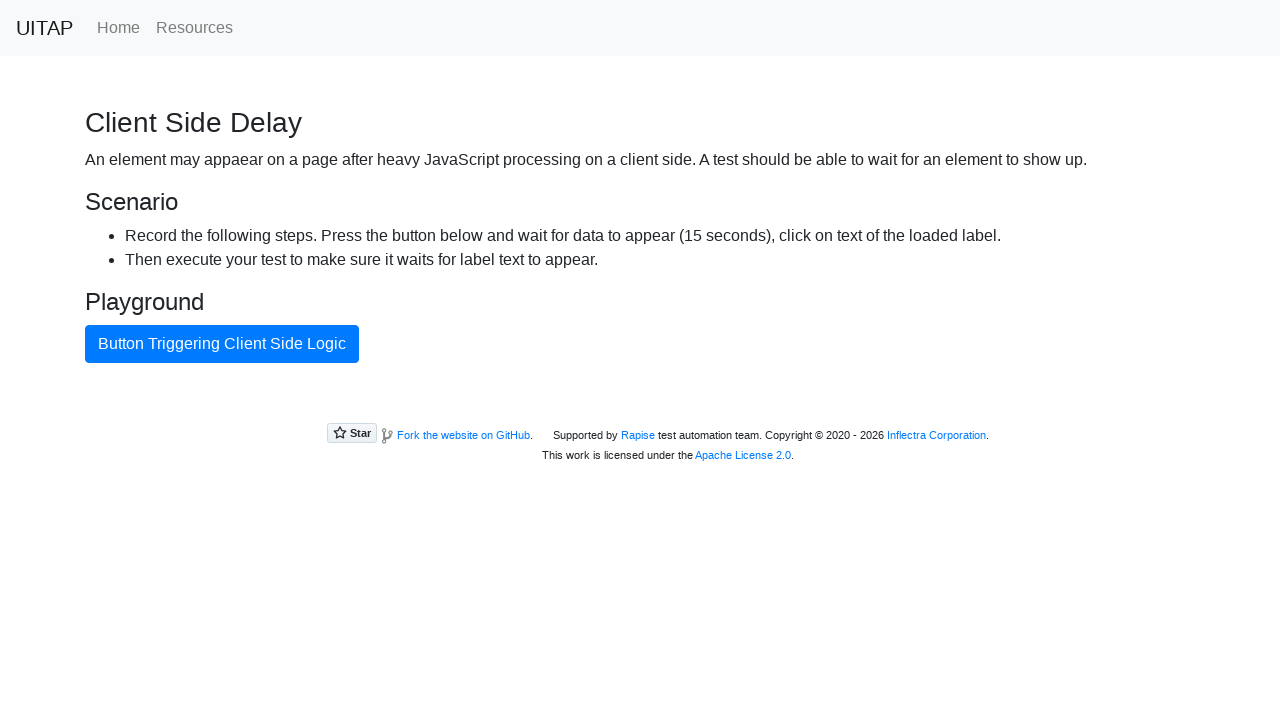

Clicked button to trigger client side logic at (222, 344) on internal:role=button[name="Button Triggering Client Side Logic"i]
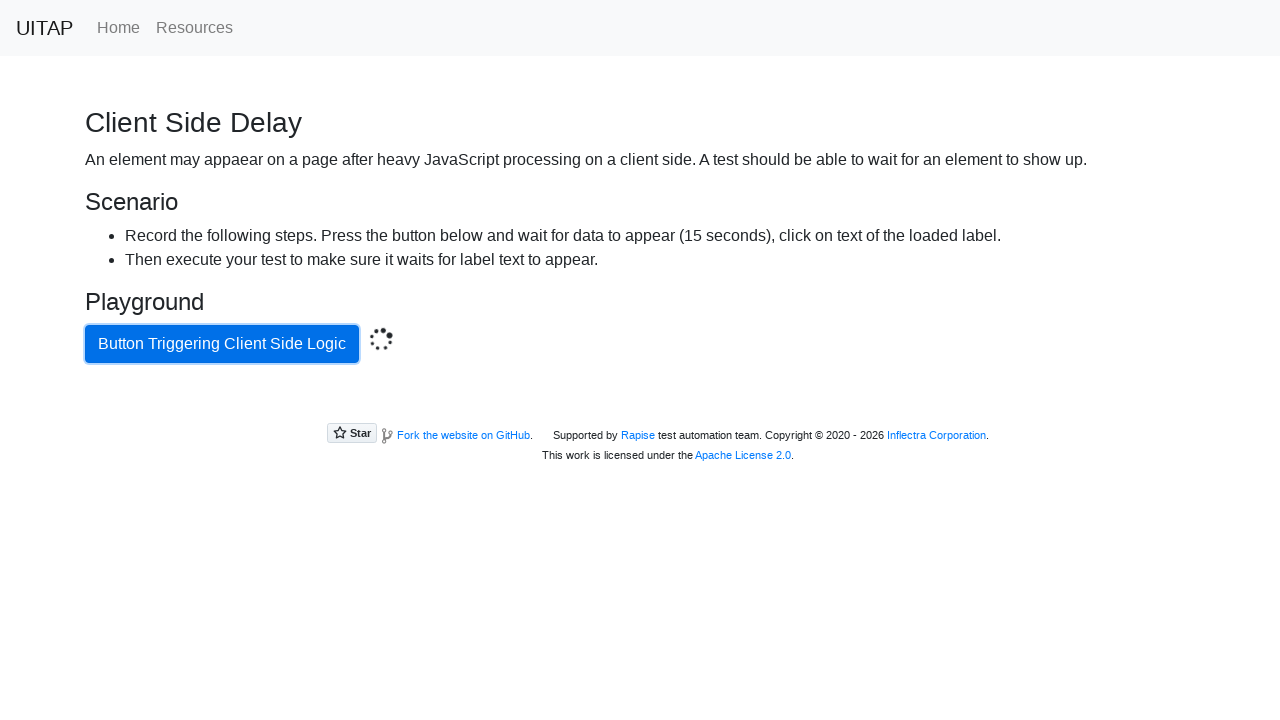

Success message appeared after client side delay
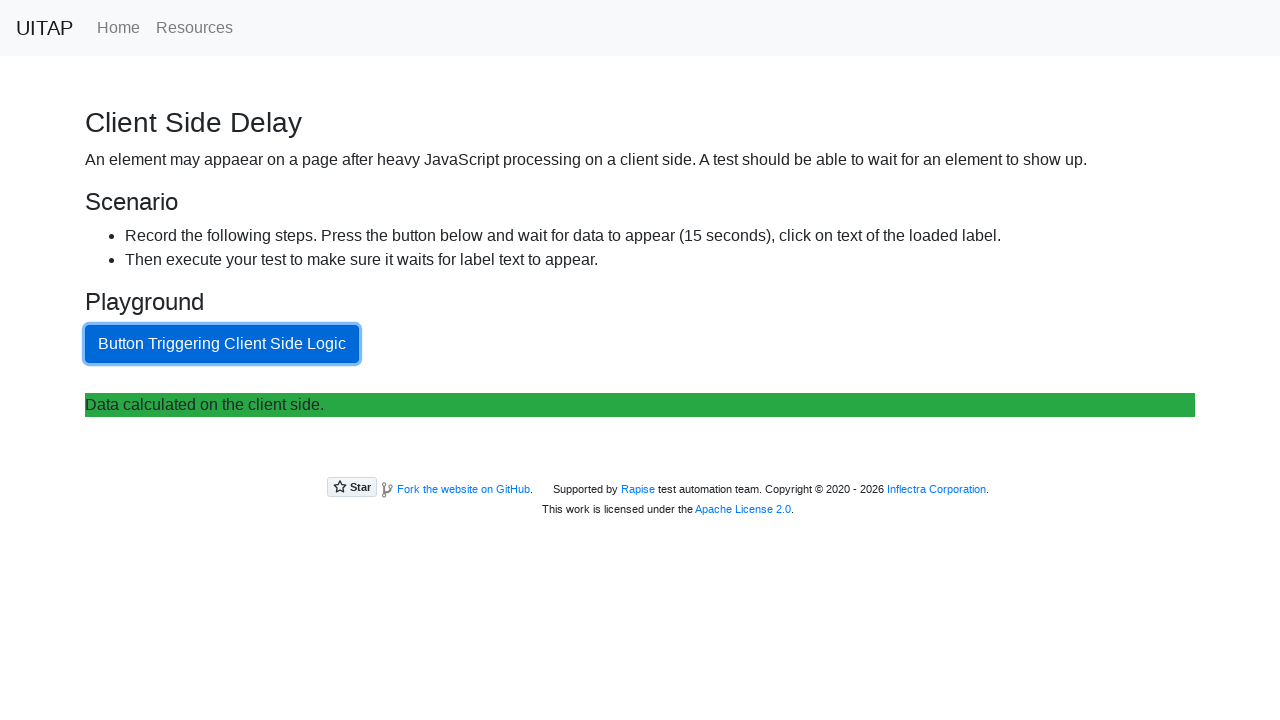

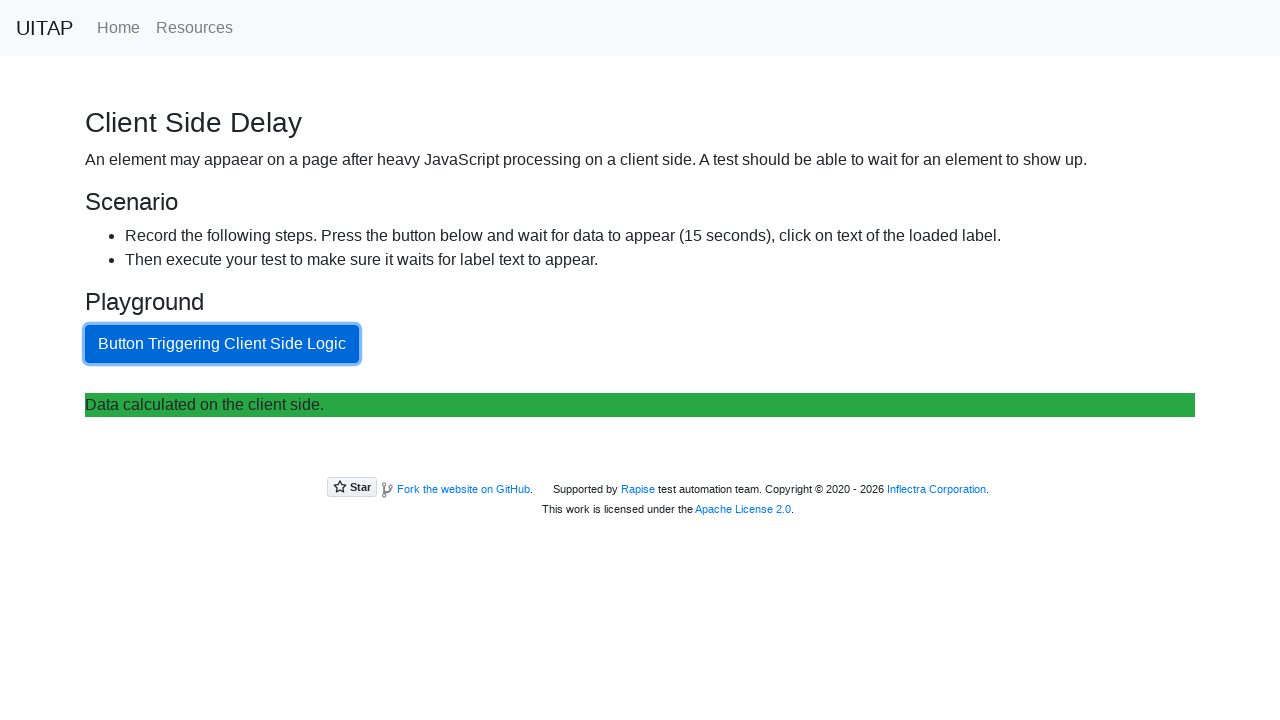